Tests browser back button navigation between filter views

Starting URL: https://demo.playwright.dev/todomvc

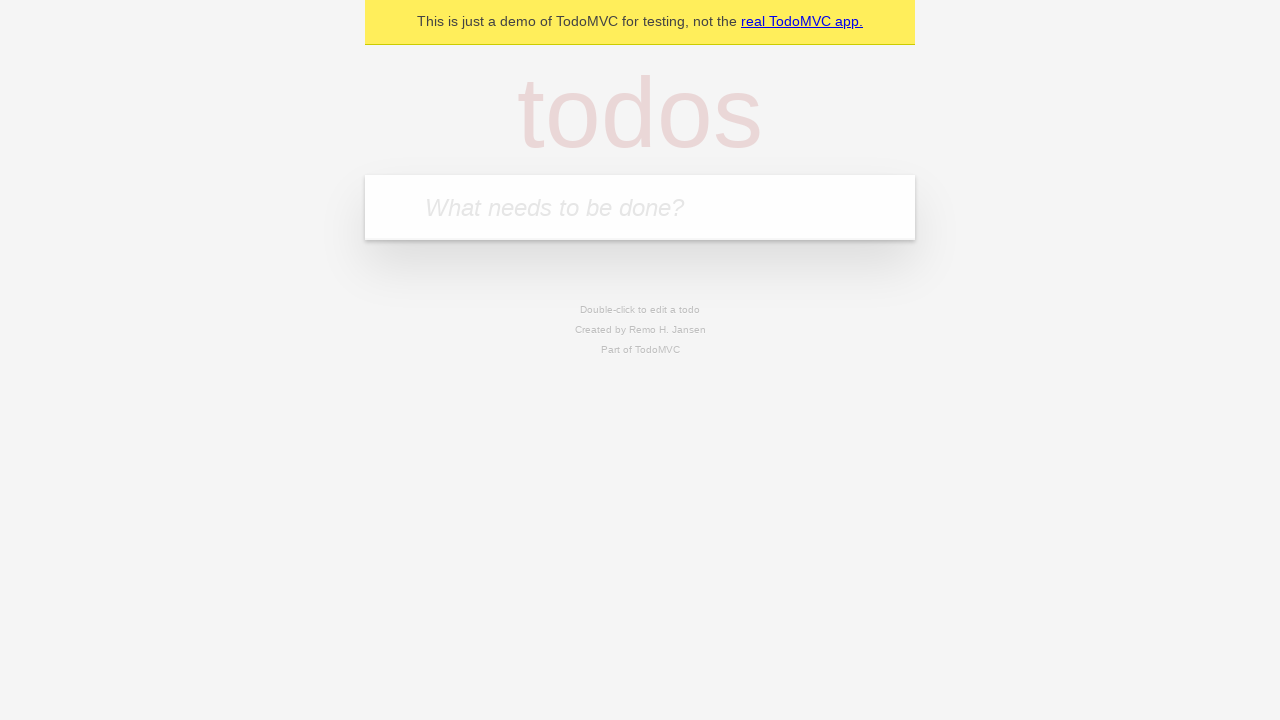

Filled new todo field with 'buy some cheese' on internal:attr=[placeholder="What needs to be done?"i]
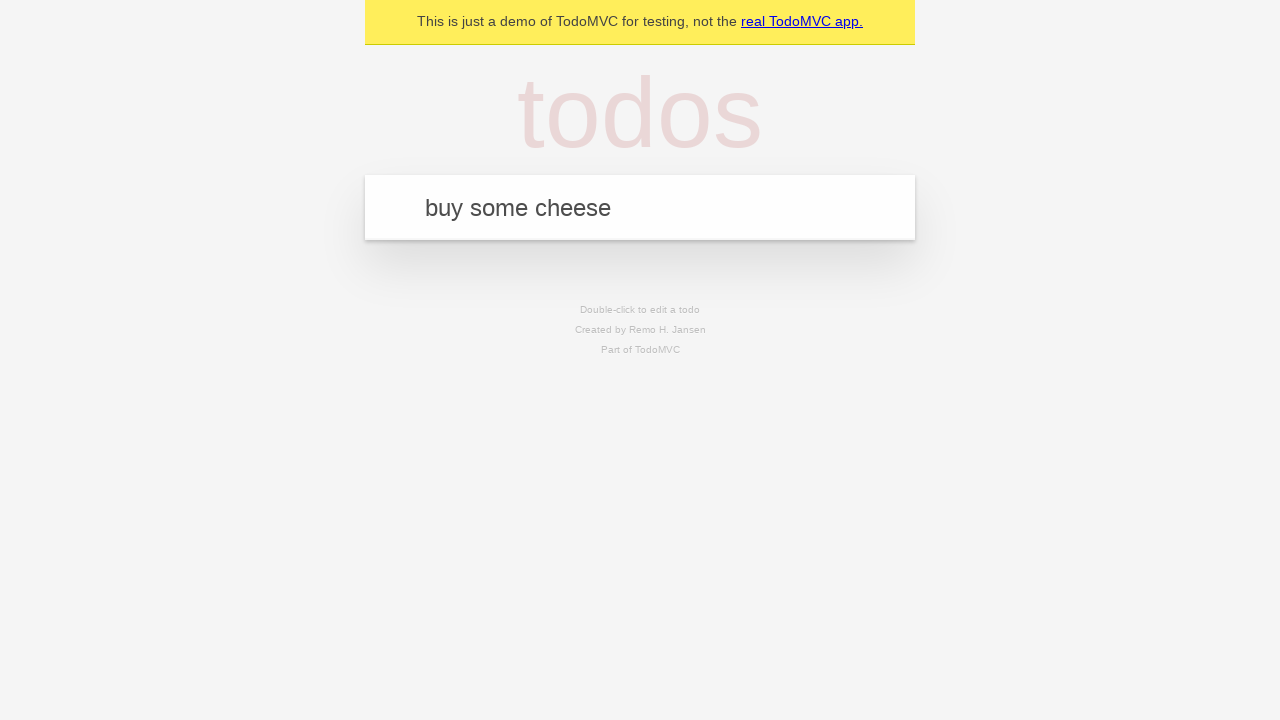

Pressed Enter to create todo 'buy some cheese' on internal:attr=[placeholder="What needs to be done?"i]
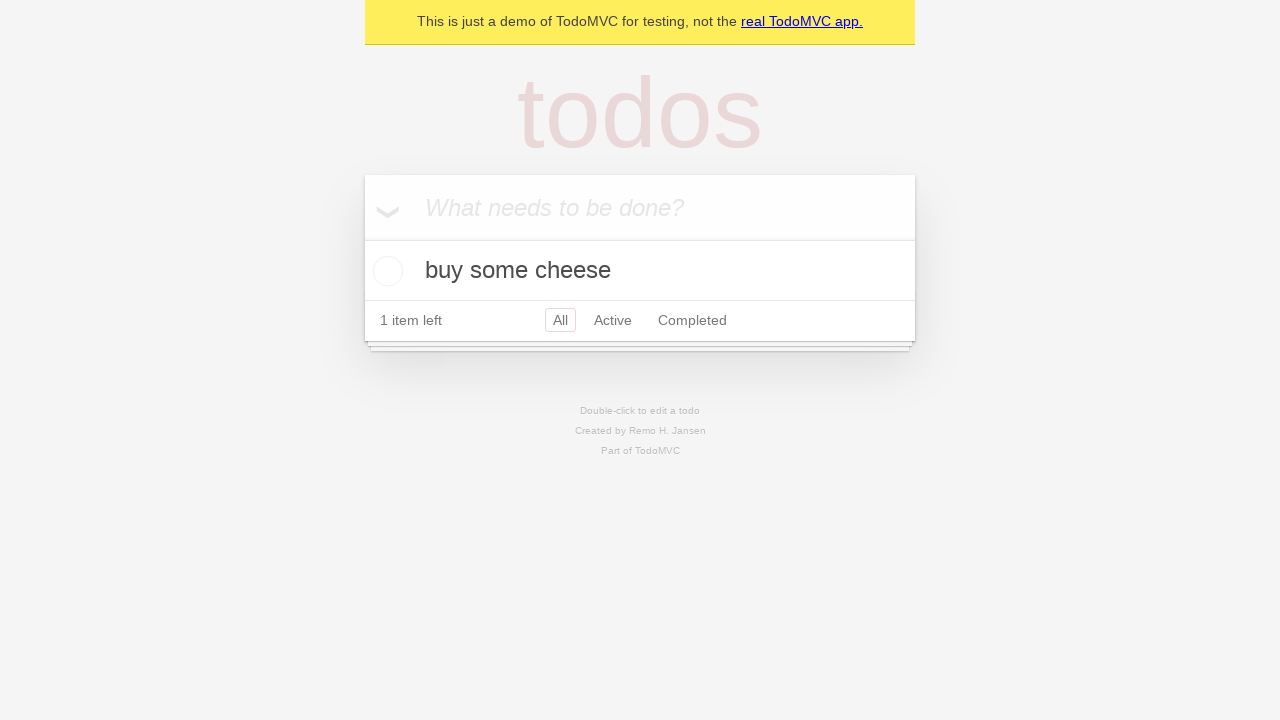

Filled new todo field with 'feed the cat' on internal:attr=[placeholder="What needs to be done?"i]
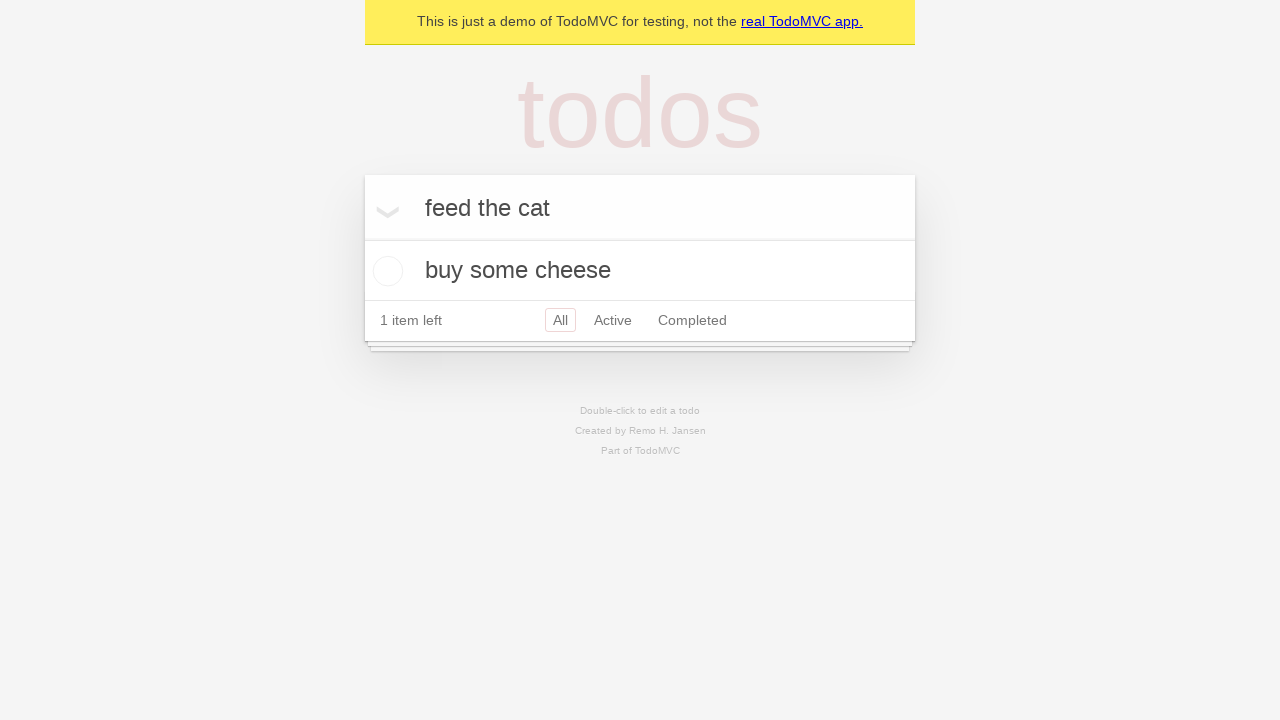

Pressed Enter to create todo 'feed the cat' on internal:attr=[placeholder="What needs to be done?"i]
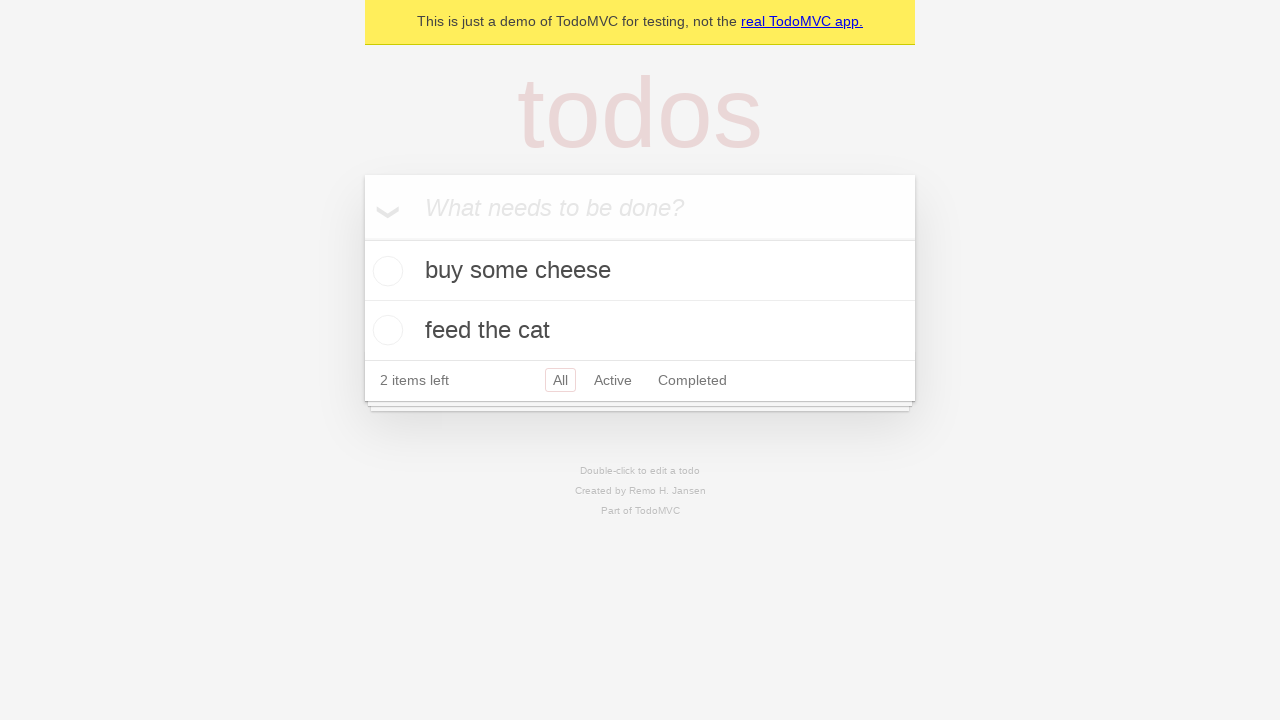

Filled new todo field with 'book a doctors appointment' on internal:attr=[placeholder="What needs to be done?"i]
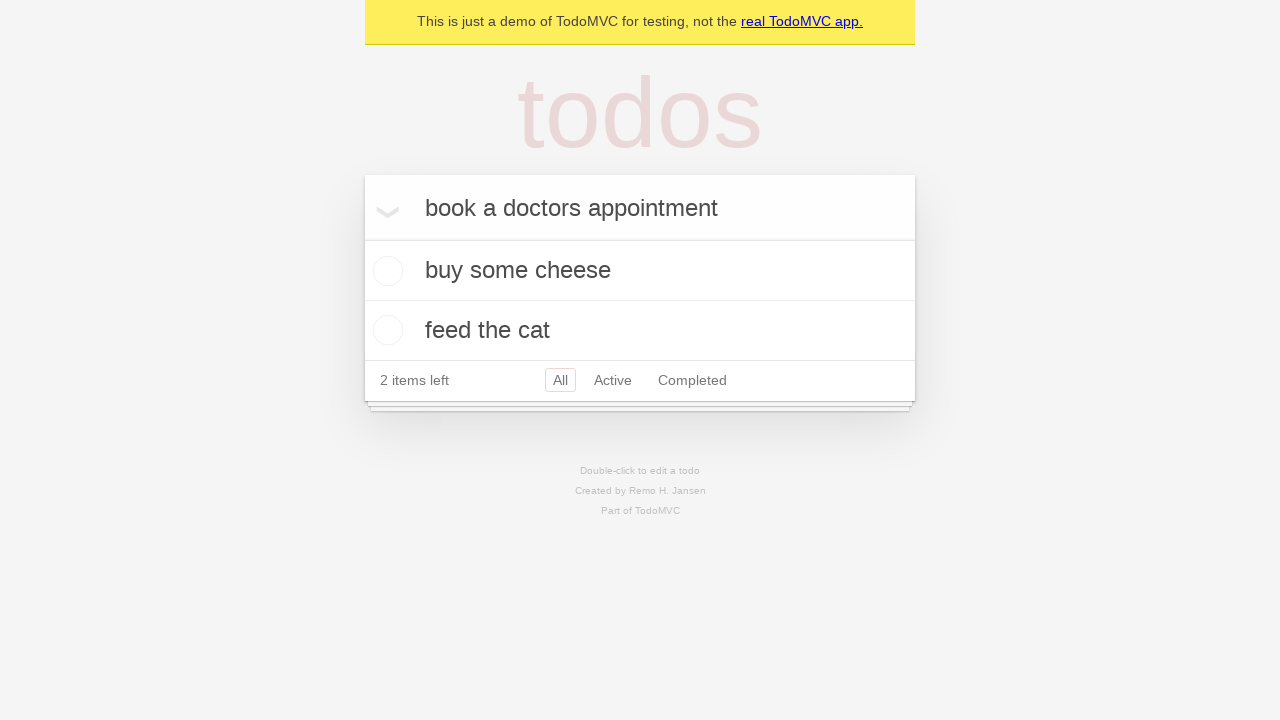

Pressed Enter to create todo 'book a doctors appointment' on internal:attr=[placeholder="What needs to be done?"i]
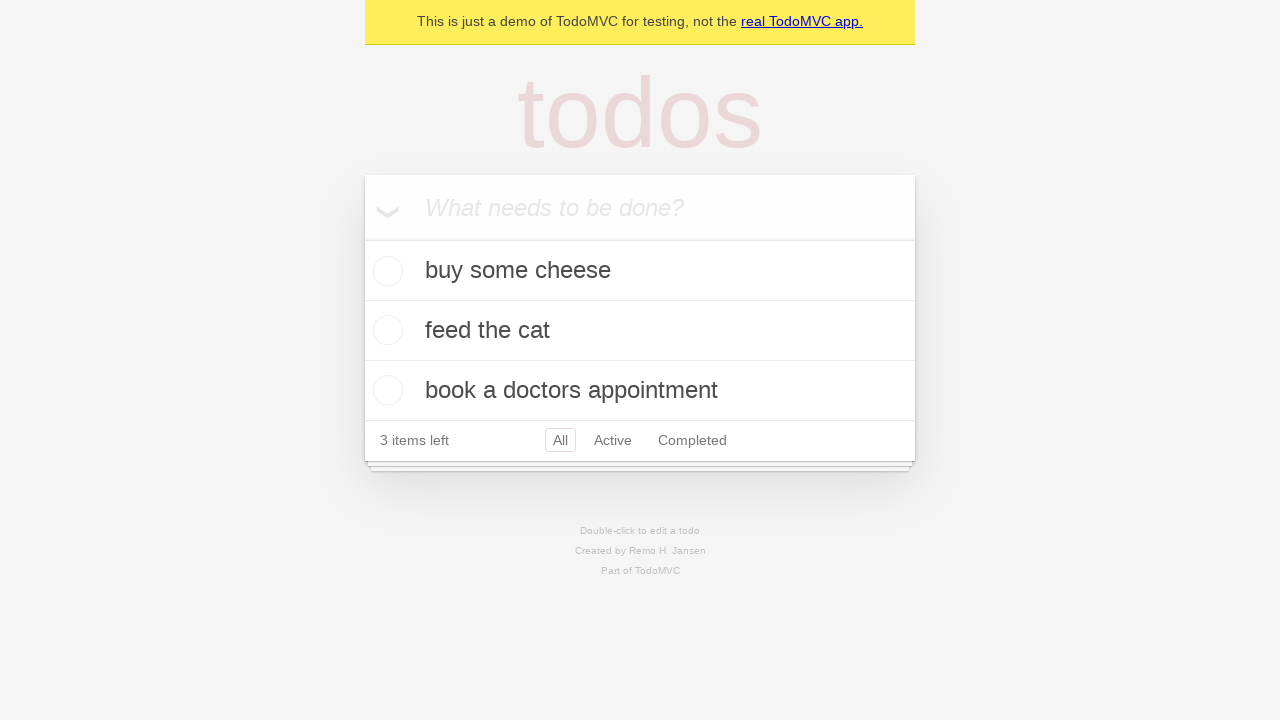

All three todos loaded successfully
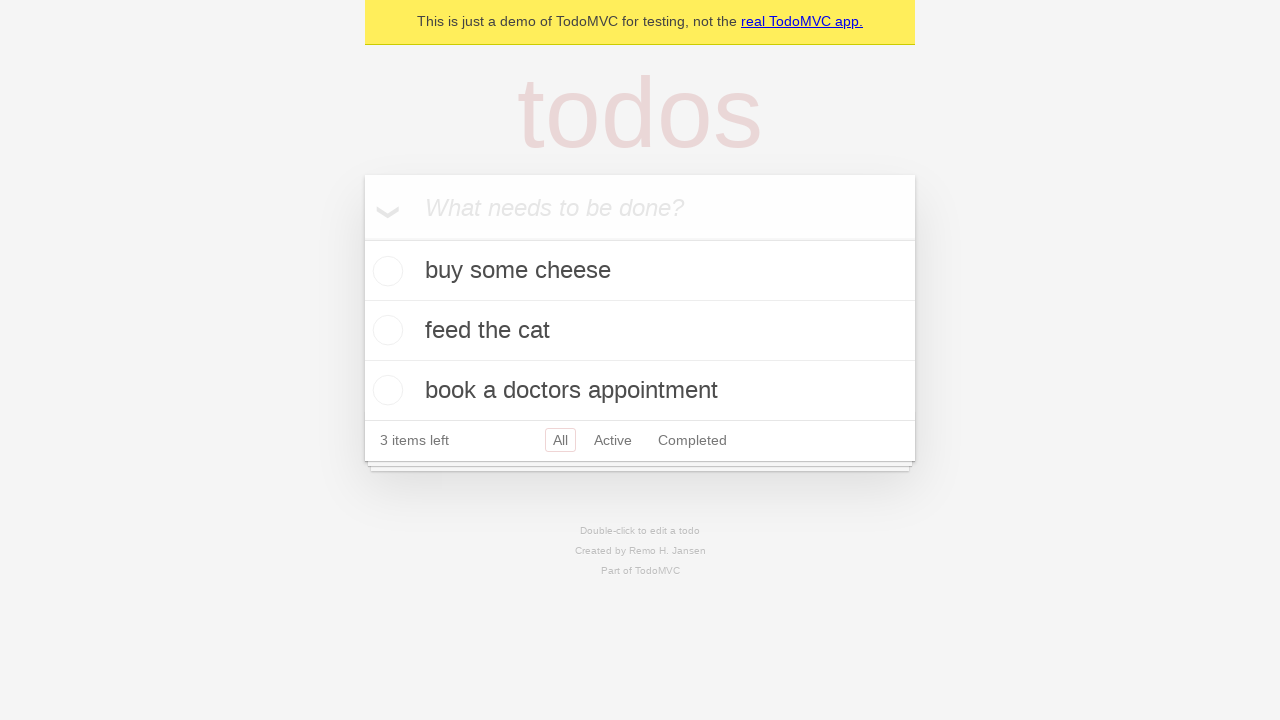

Checked the second todo item at (385, 330) on internal:testid=[data-testid="todo-item"s] >> nth=1 >> internal:role=checkbox
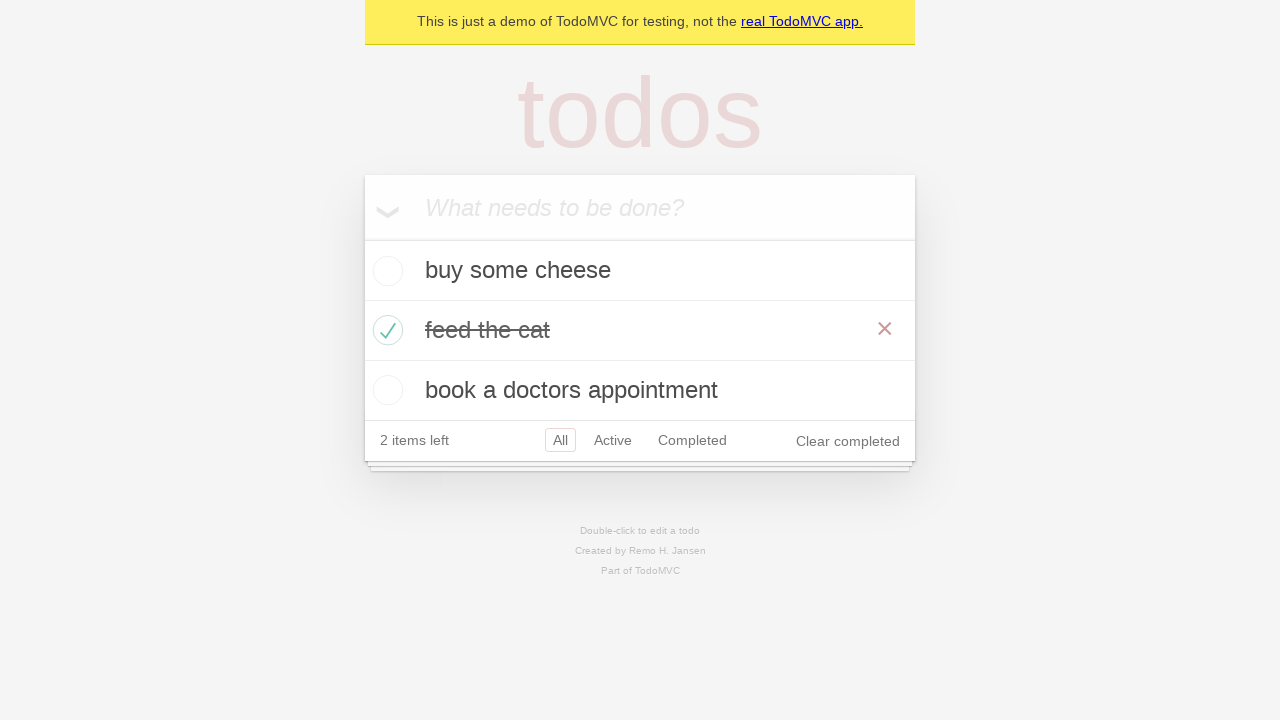

Clicked 'All' filter link at (560, 440) on internal:role=link[name="All"i]
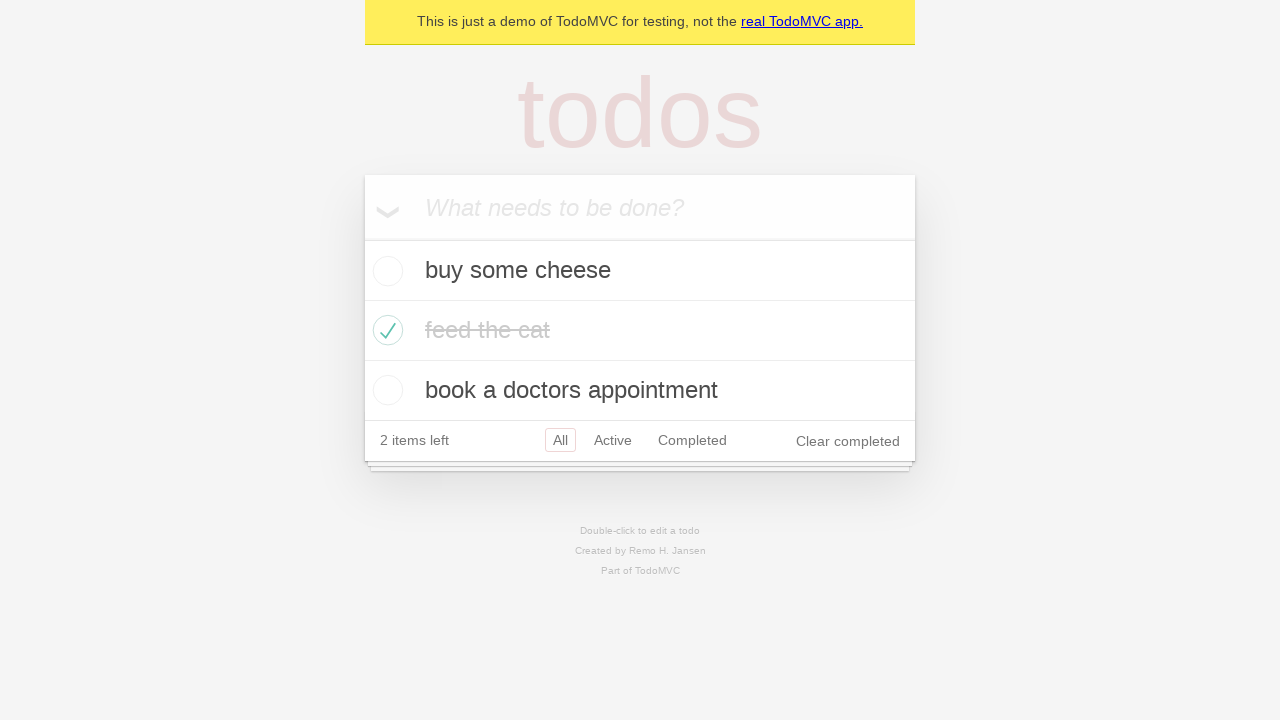

Clicked 'Active' filter link at (613, 440) on internal:role=link[name="Active"i]
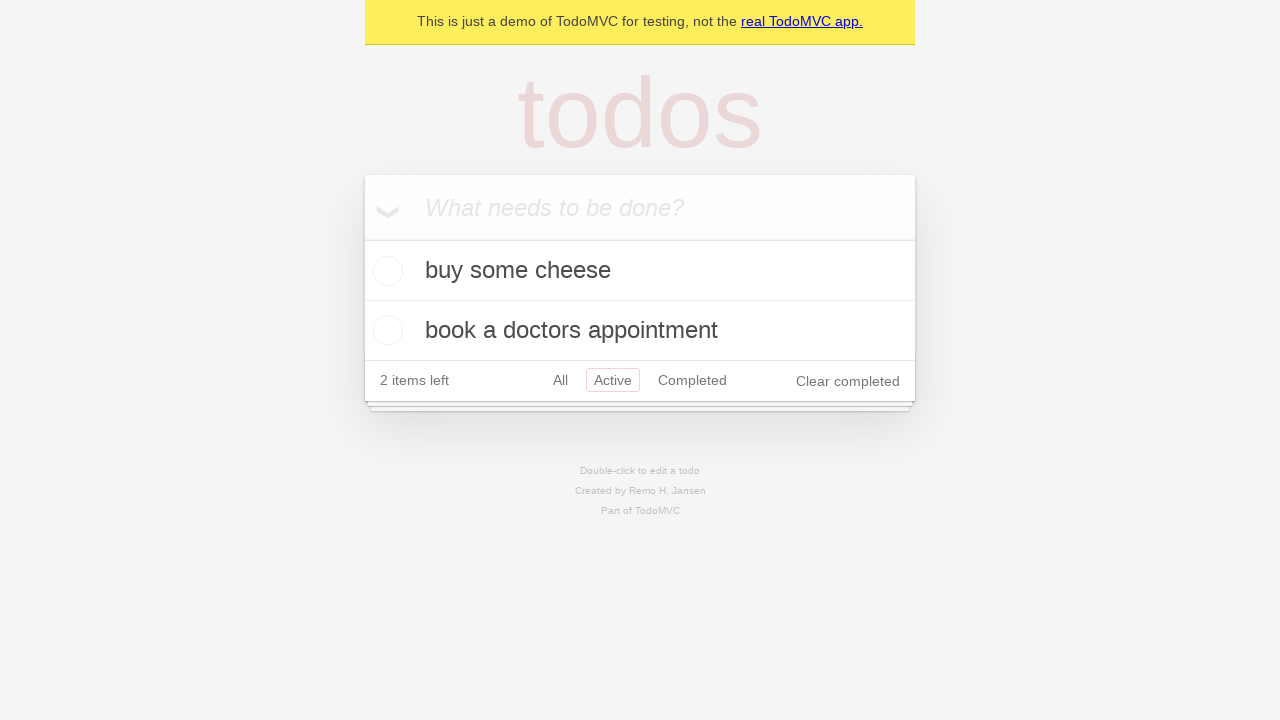

Clicked 'Completed' filter link at (692, 380) on internal:role=link[name="Completed"i]
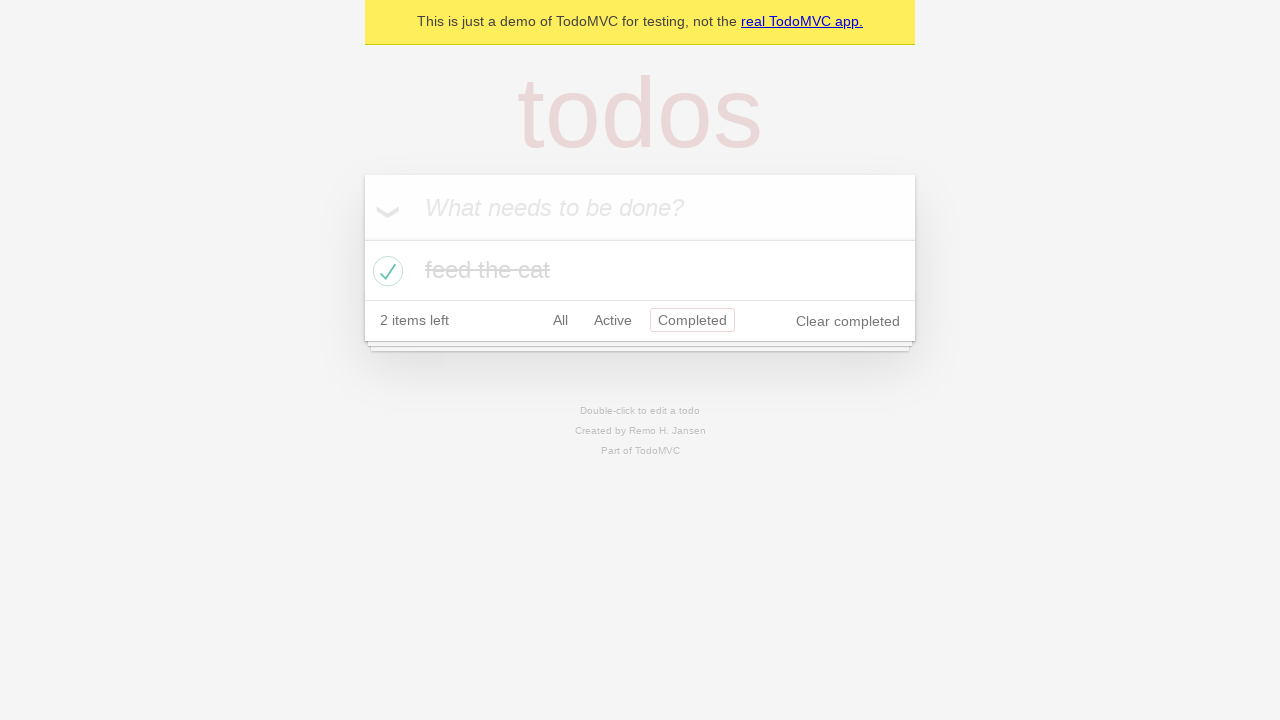

Clicked back button - navigated back to 'Active' filter view
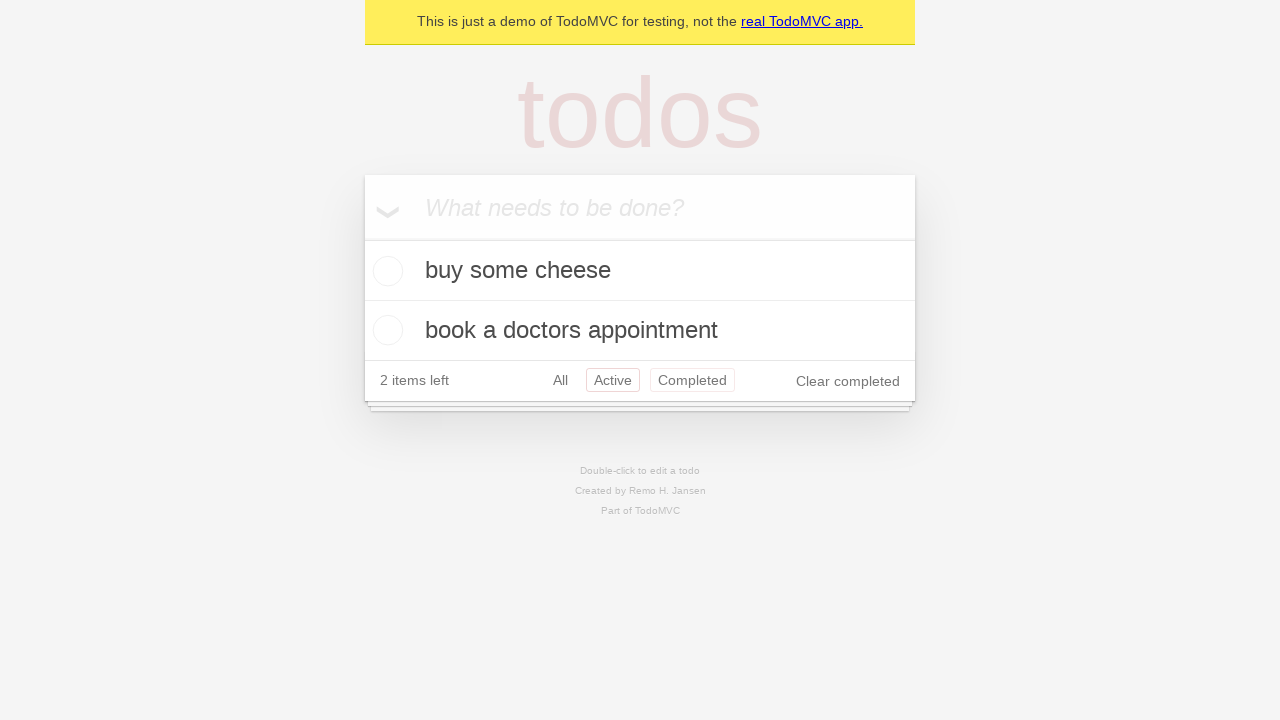

Clicked back button - navigated back to 'All' filter view
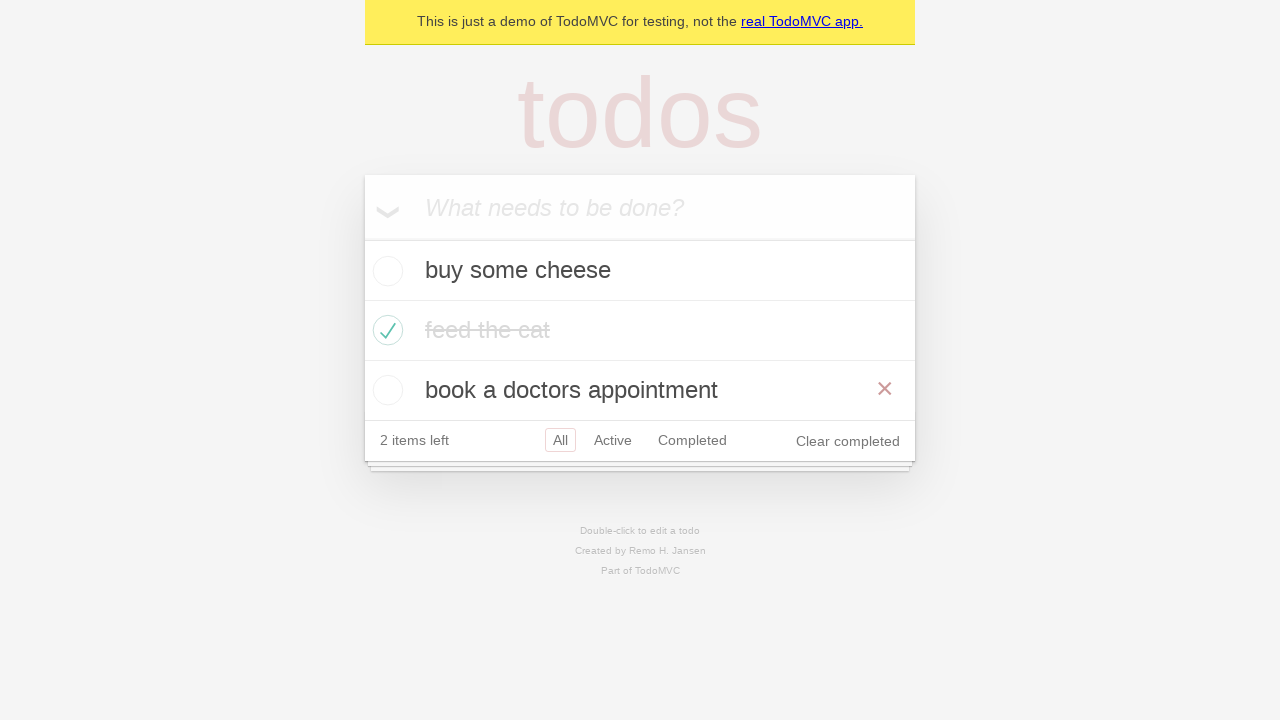

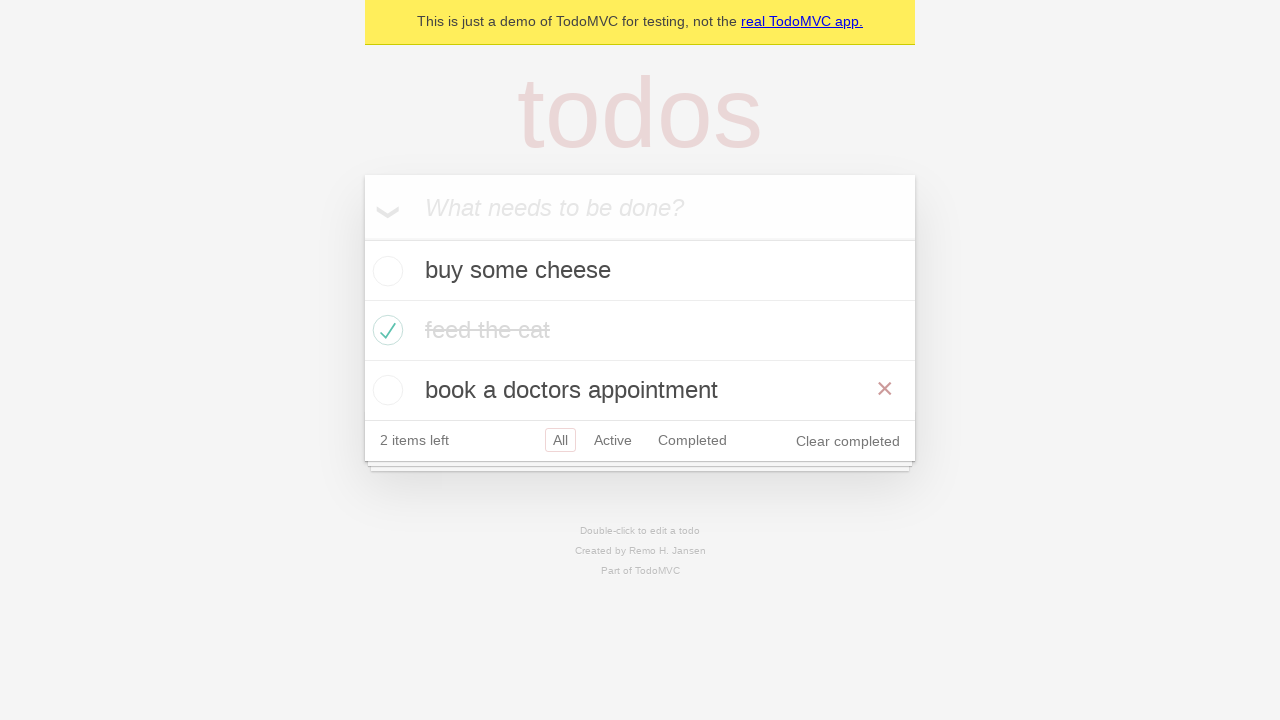